Tests table data by iterating through table rows to find a cell containing specific text and verifying the price in the adjacent cell equals an expected value

Starting URL: https://rahulshettyacademy.com/AutomationPractice/

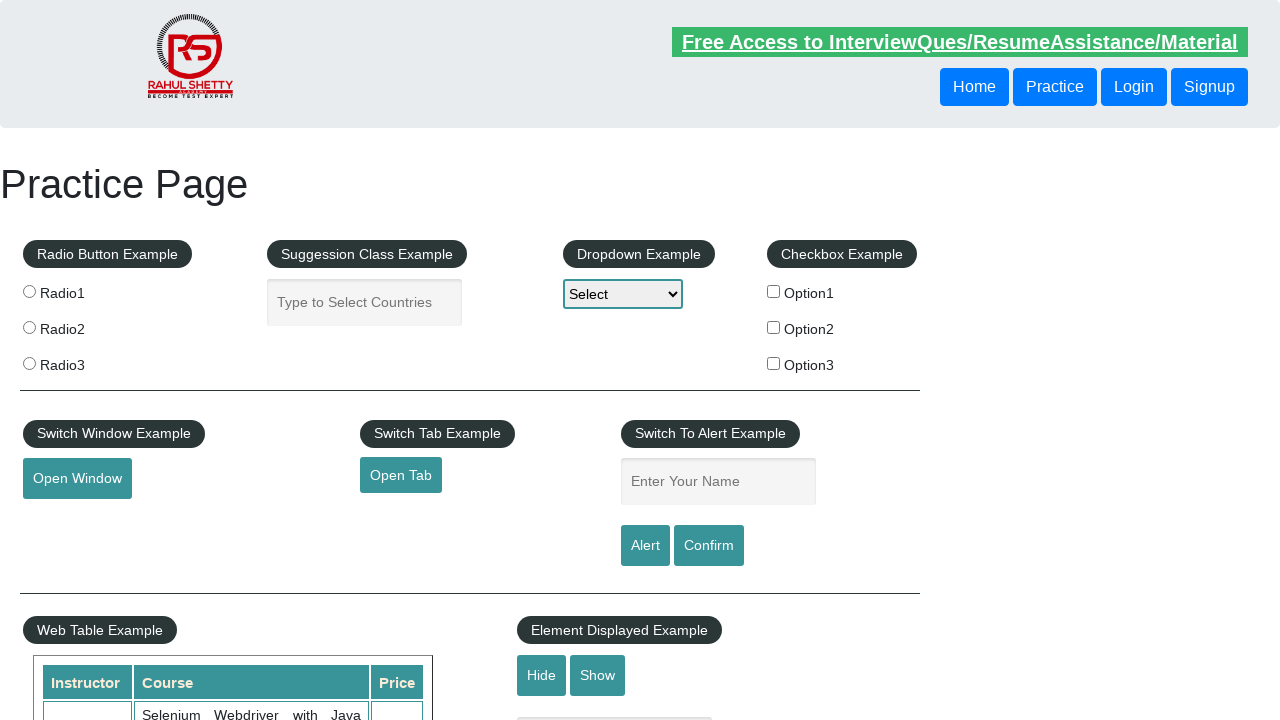

Waited for table.table-display to be visible
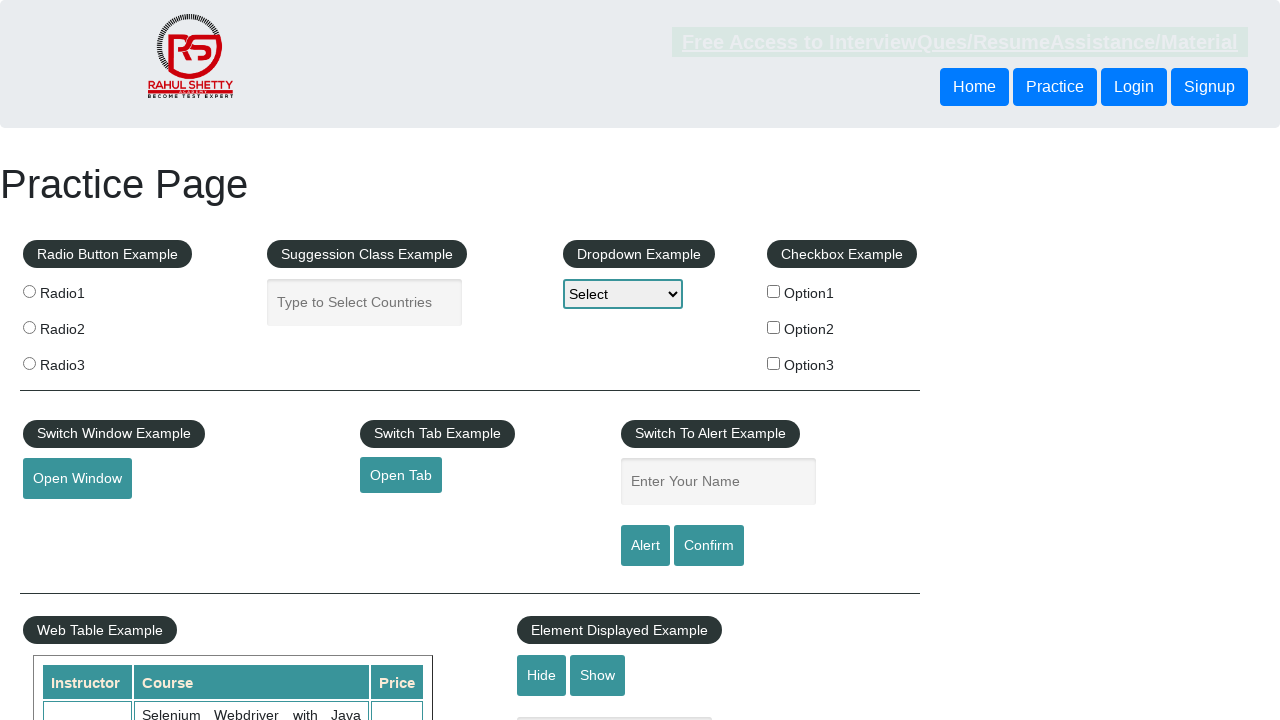

Retrieved all cells from second column of table
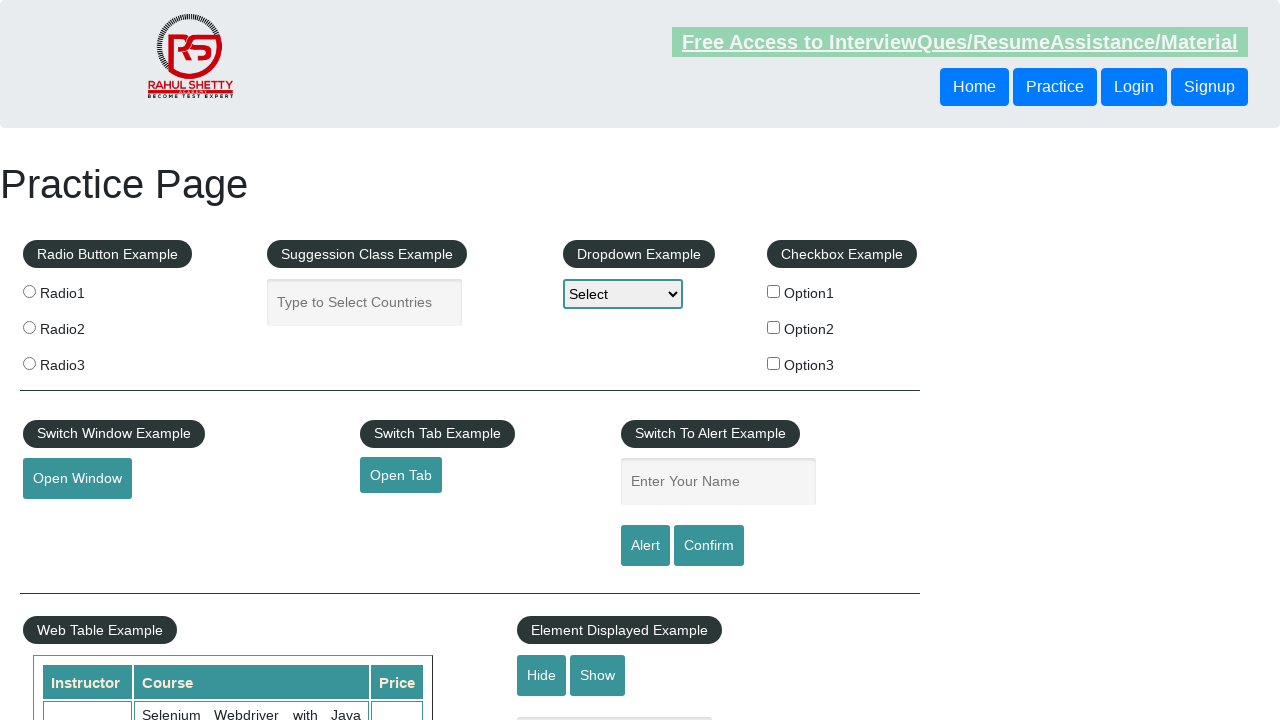

Retrieved text content from cell at index 0
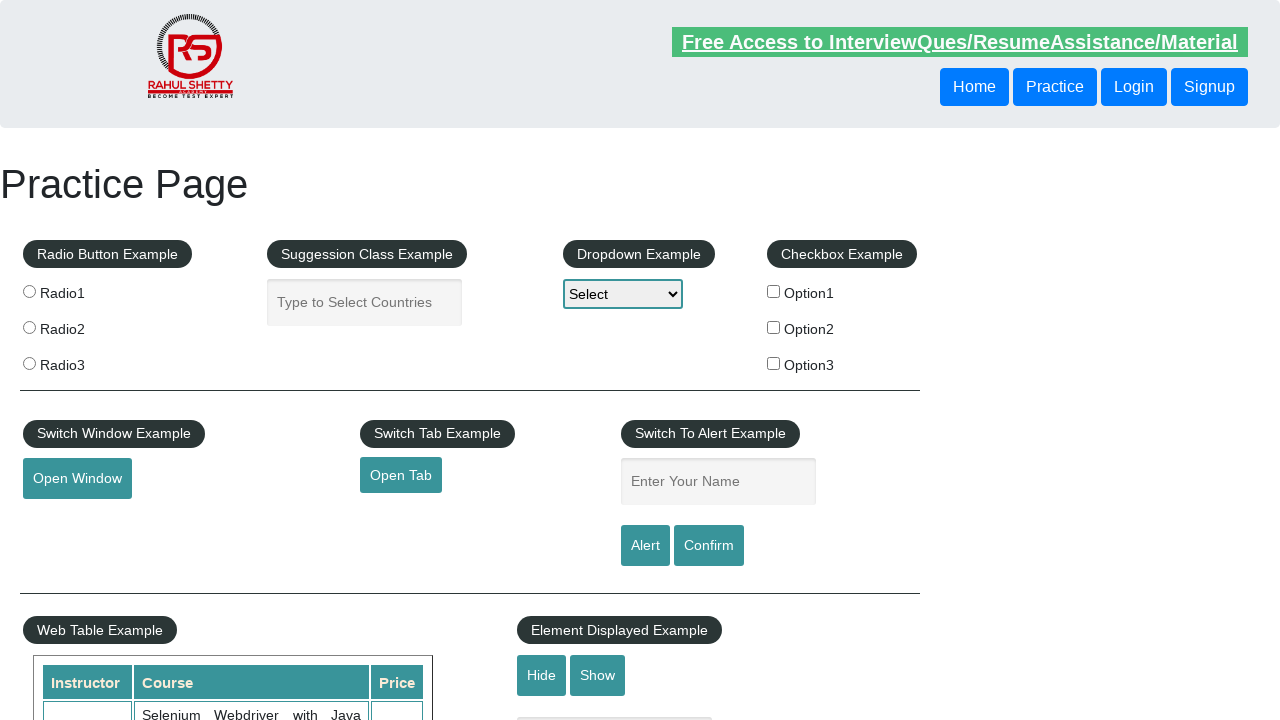

Found 'selenium webdriver' at index 0, located adjacent price cell
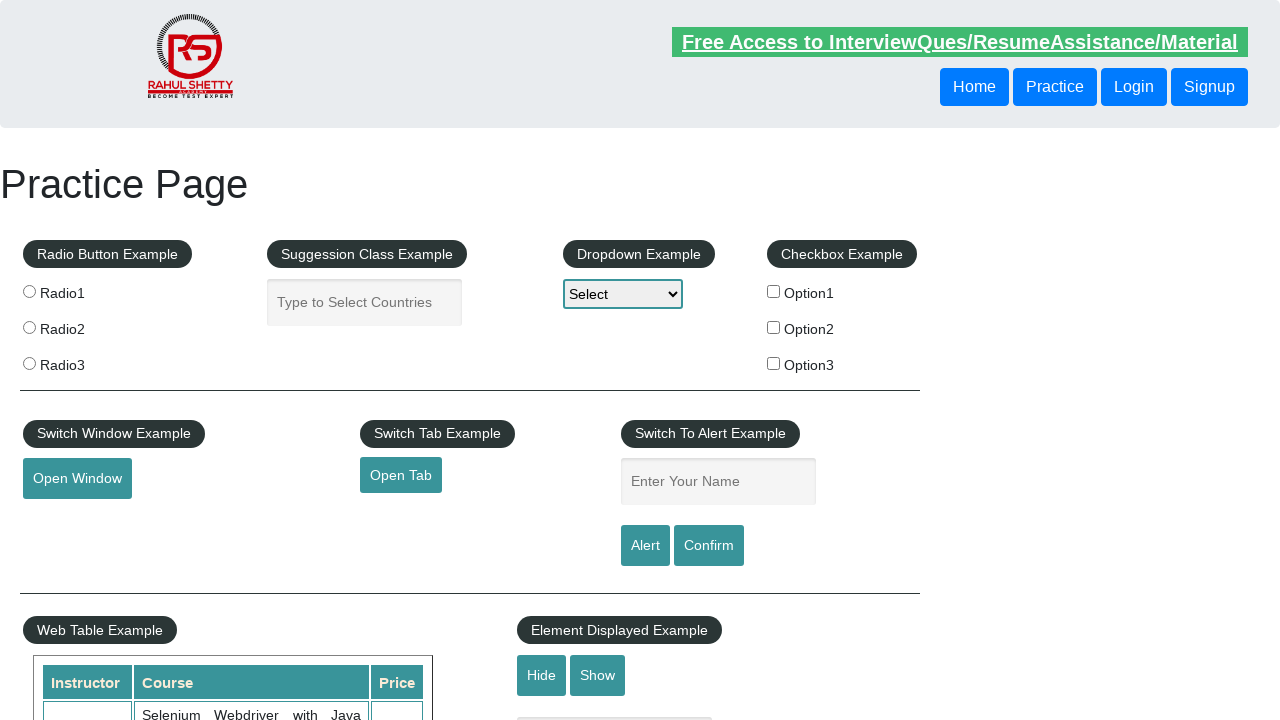

Retrieved price text: '30'
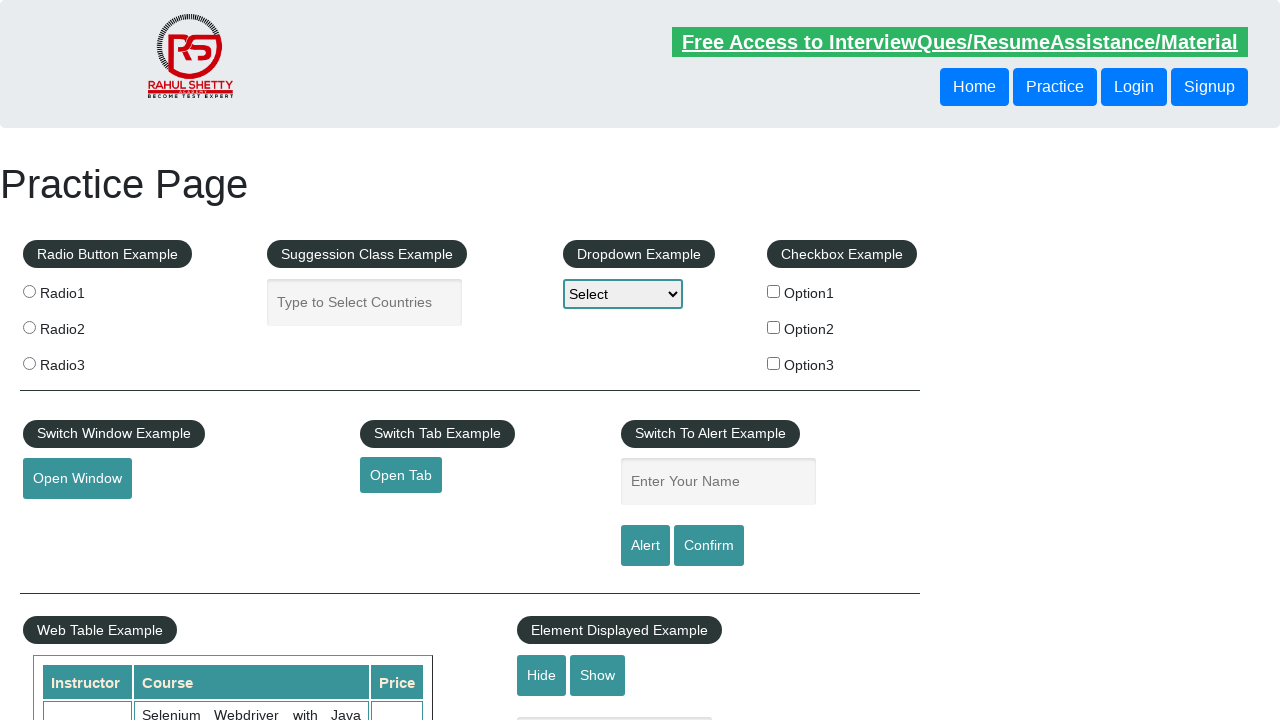

Asserted that price equals '30' - verification passed
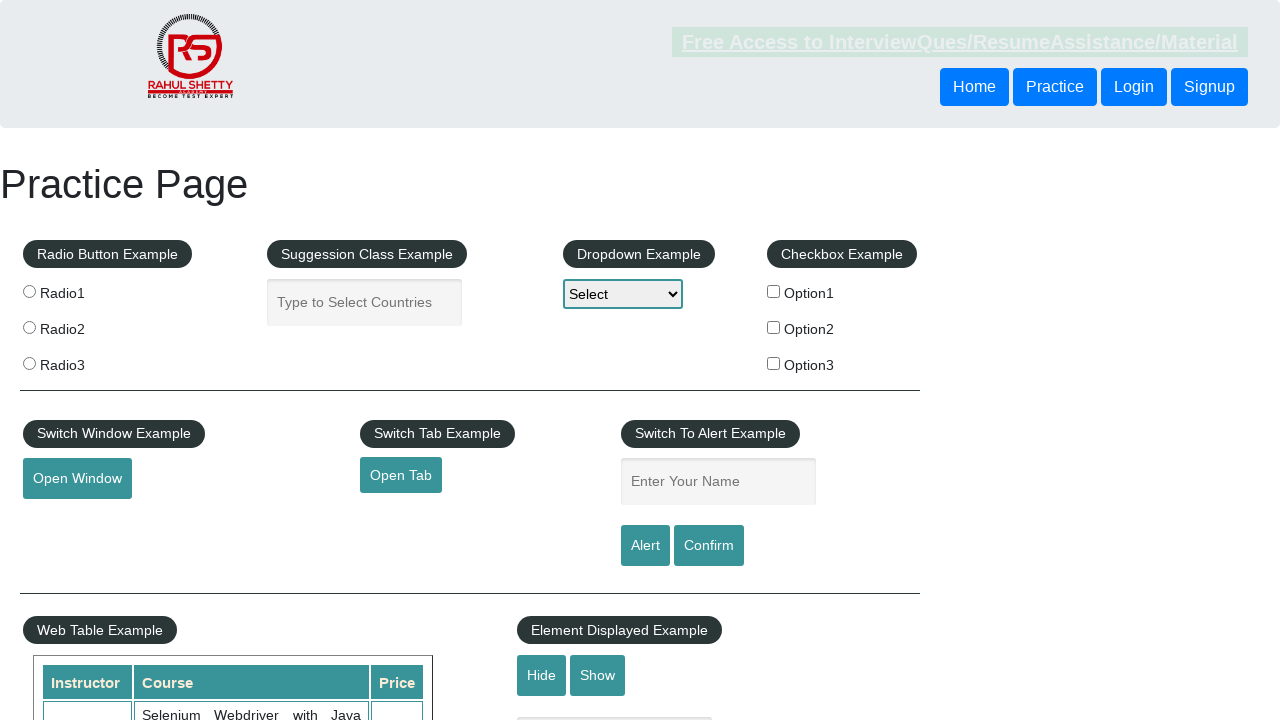

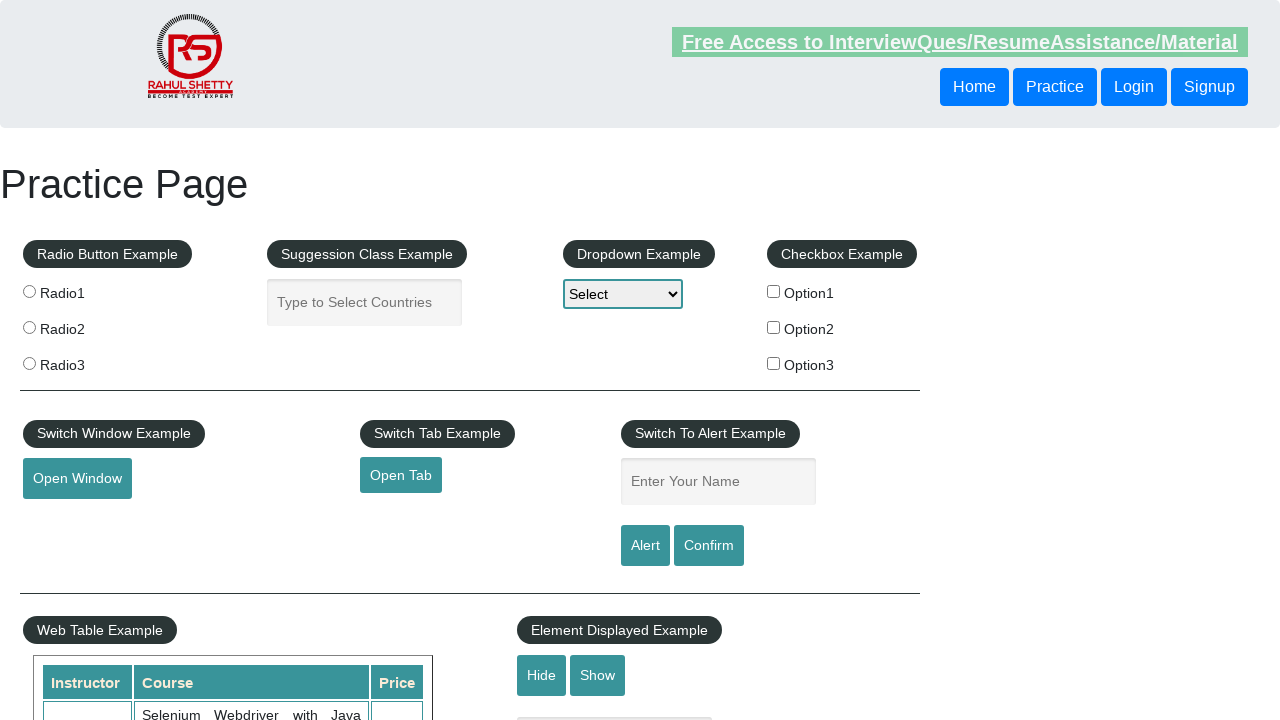